Adds specific vegetables (Cucumber, Brocolli, Tomato) to a shopping cart by finding them in the product list and clicking their add buttons

Starting URL: https://rahulshettyacademy.com/seleniumPractise/#/

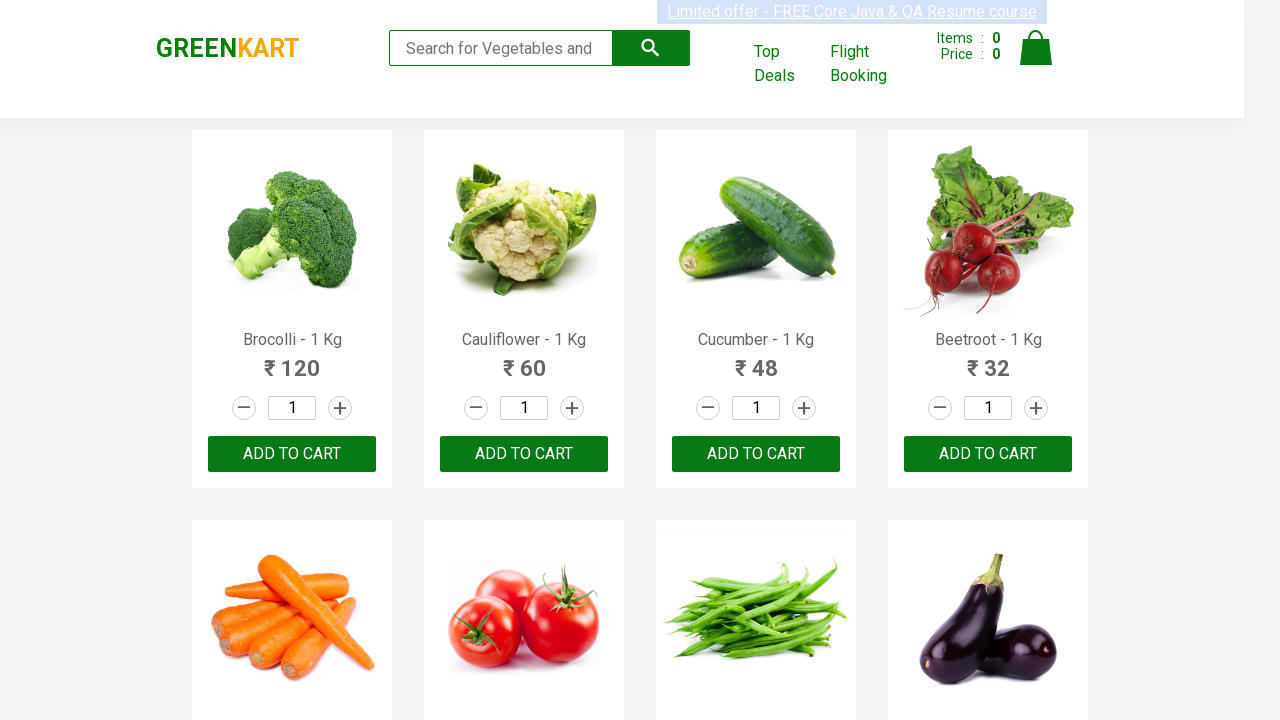

Waited for product names to load
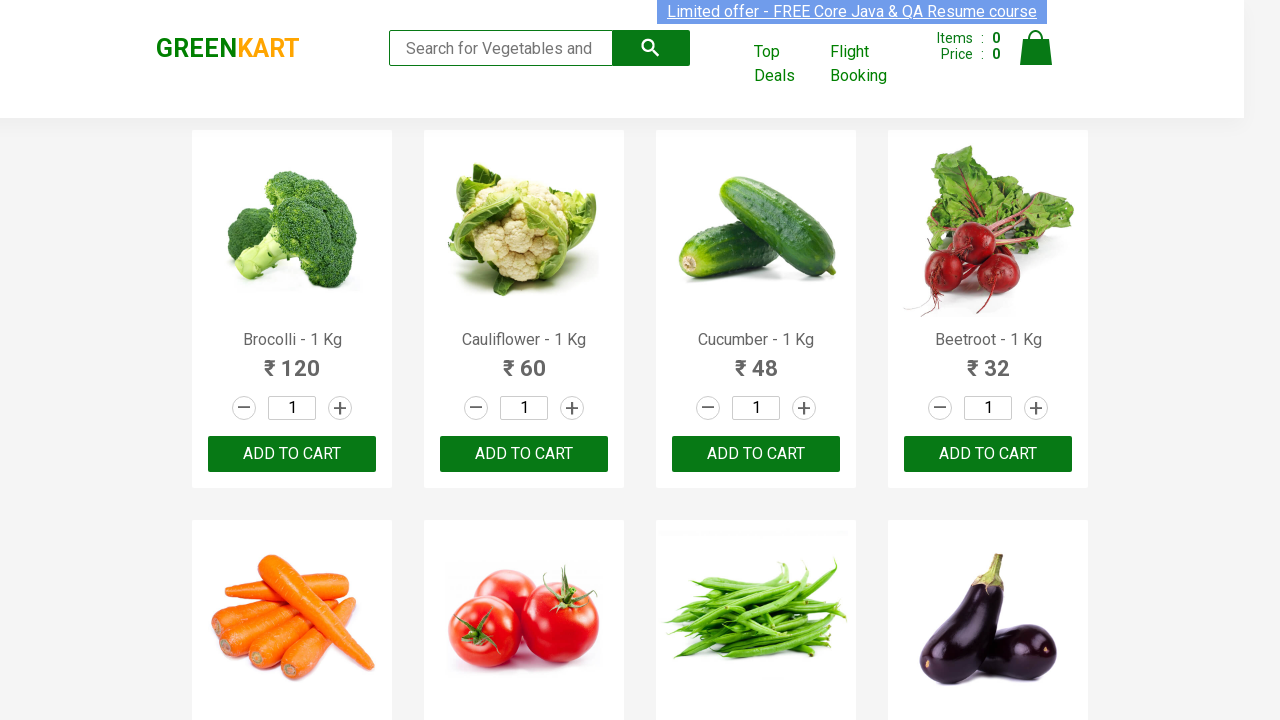

Located all product name elements
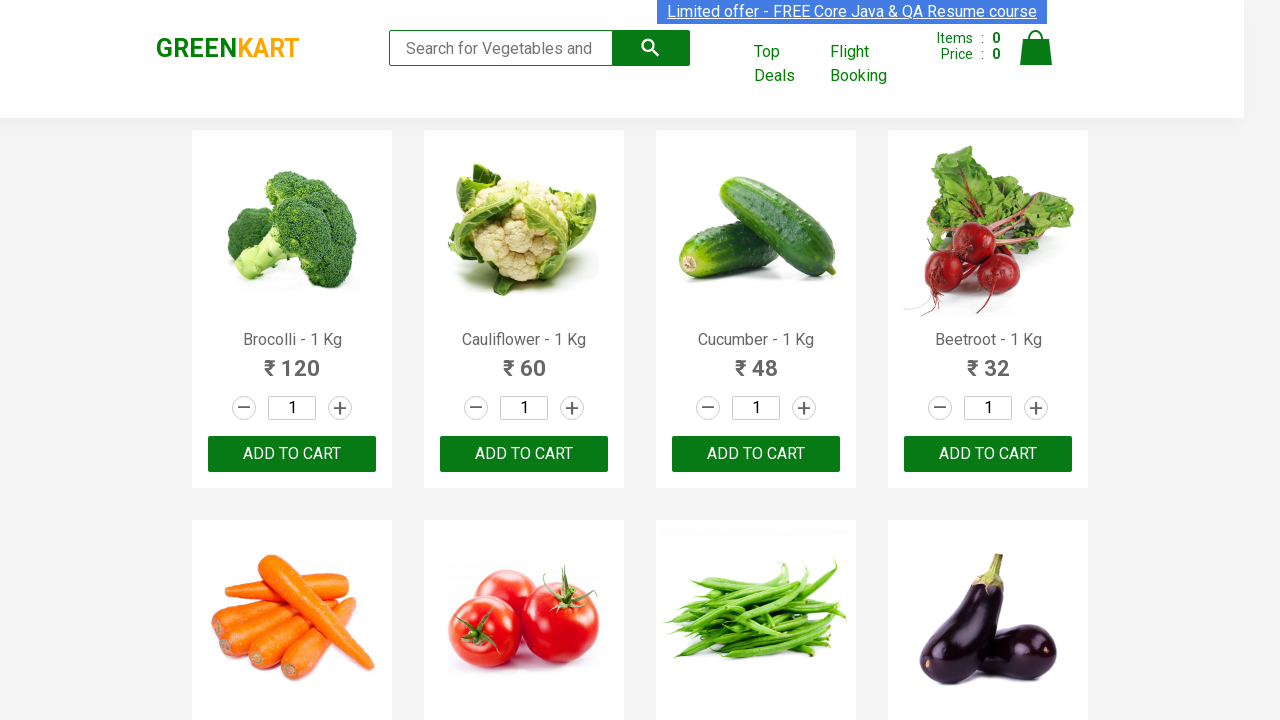

Retrieved product text: Brocolli - 1 Kg
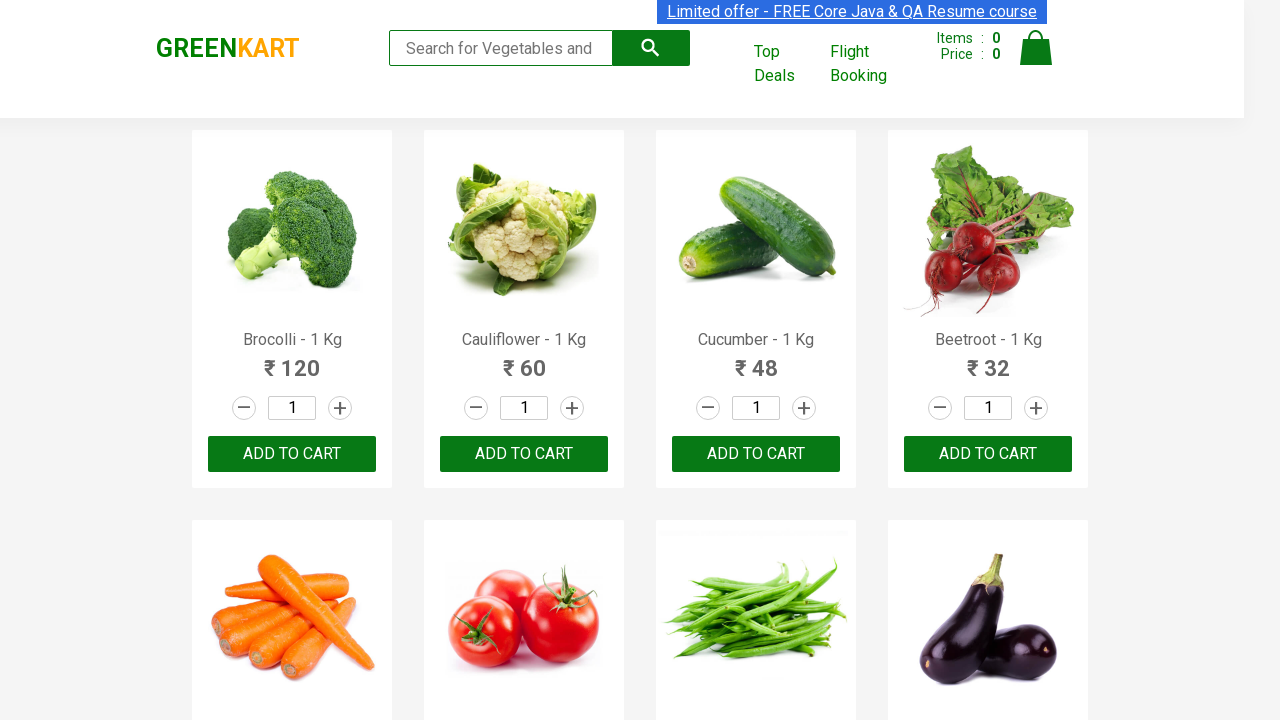

Added Brocolli to shopping cart at (292, 454) on xpath=//div[@class='product-action']/button >> nth=0
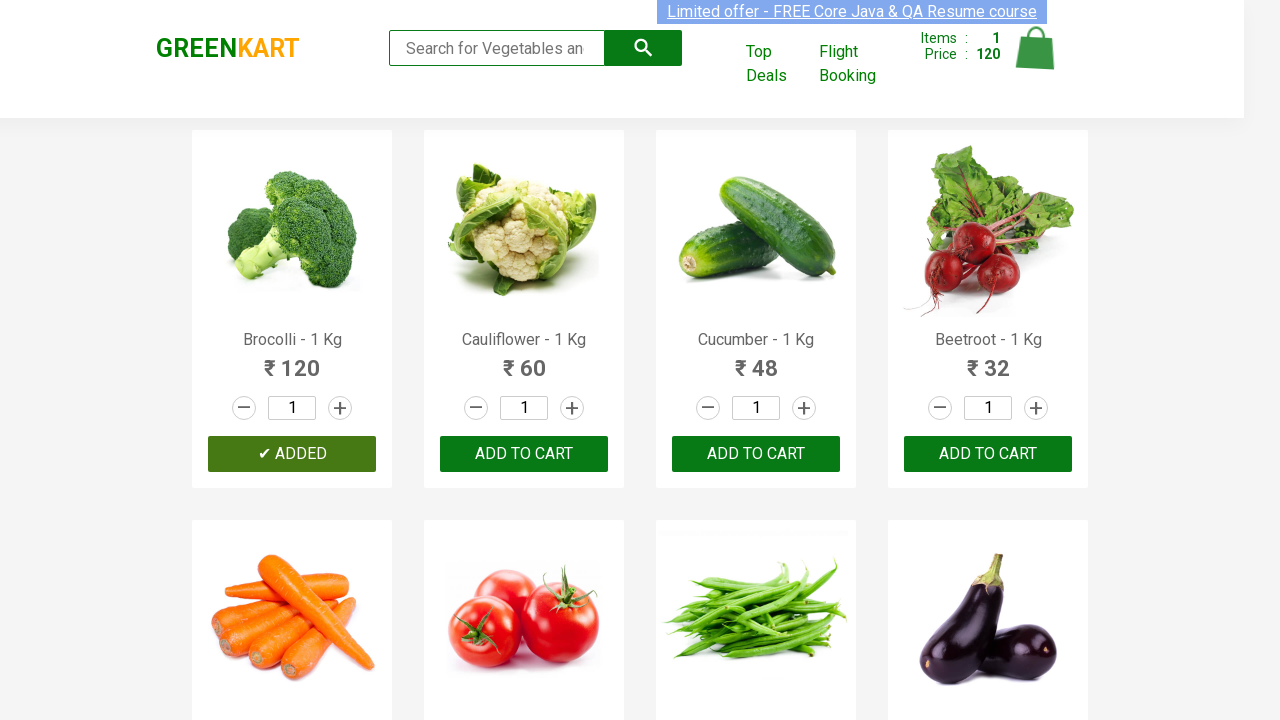

Retrieved product text: Cauliflower - 1 Kg
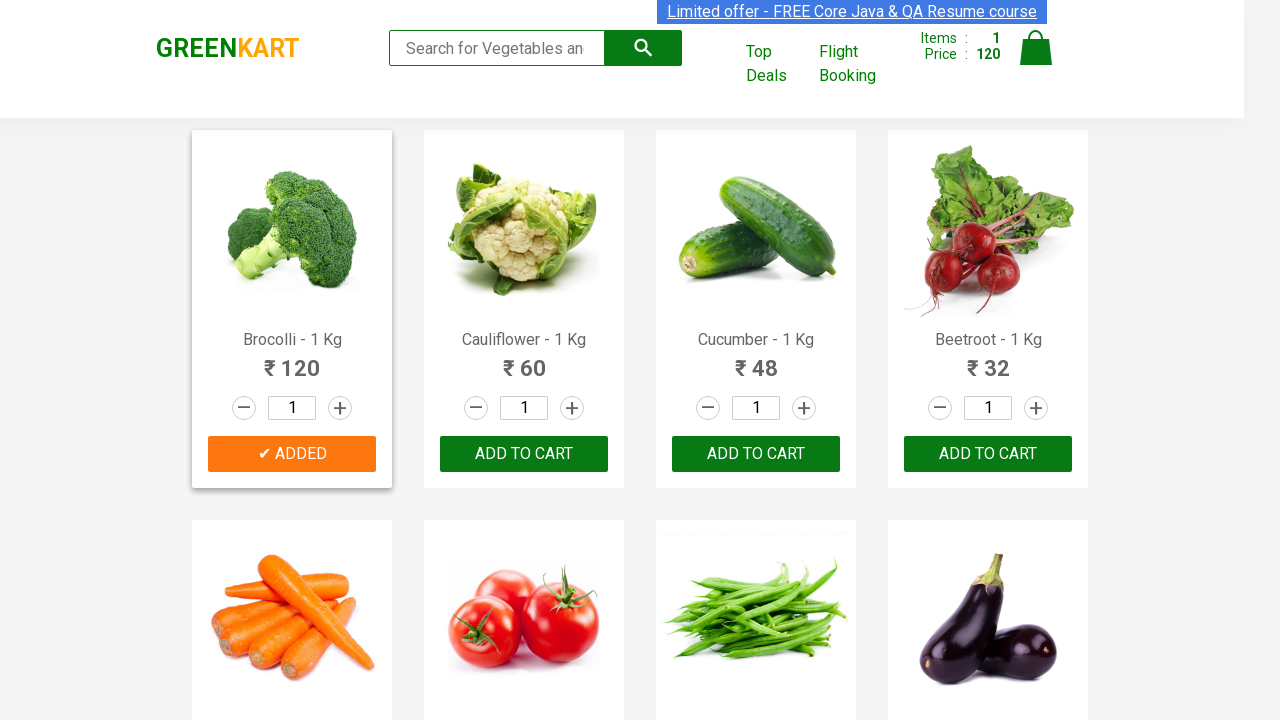

Retrieved product text: Cucumber - 1 Kg
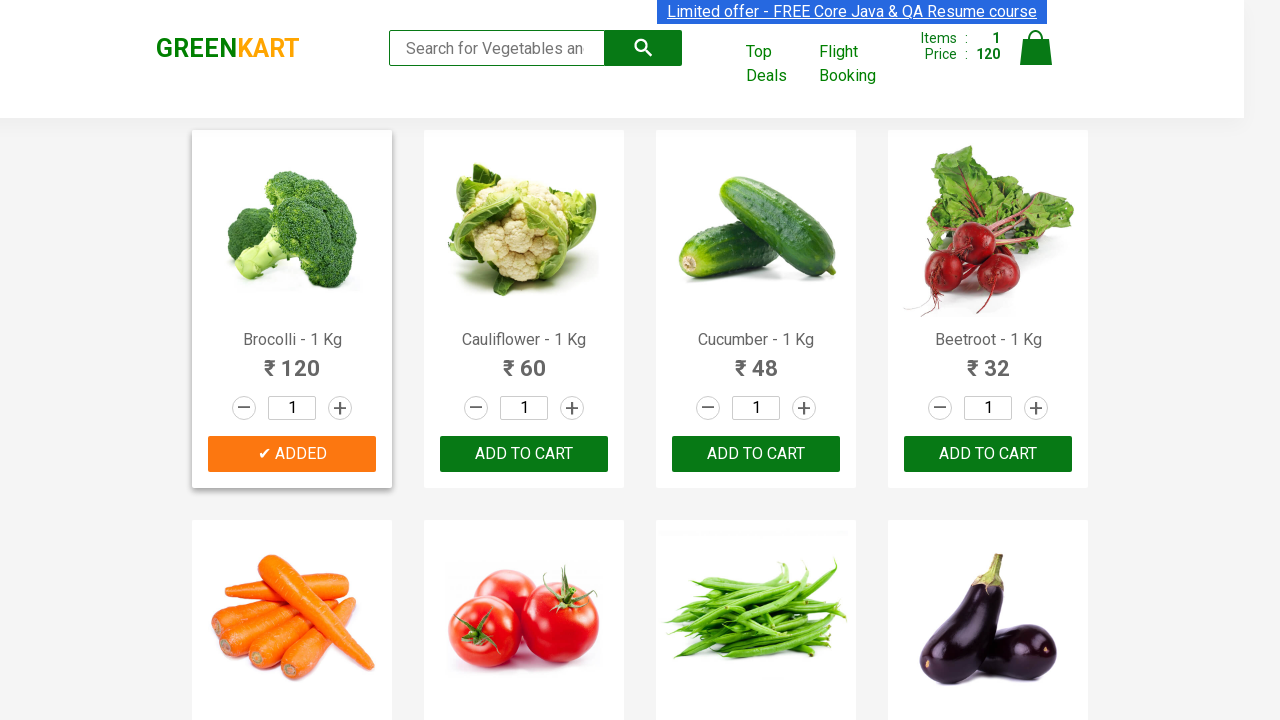

Added Cucumber to shopping cart at (756, 454) on xpath=//div[@class='product-action']/button >> nth=2
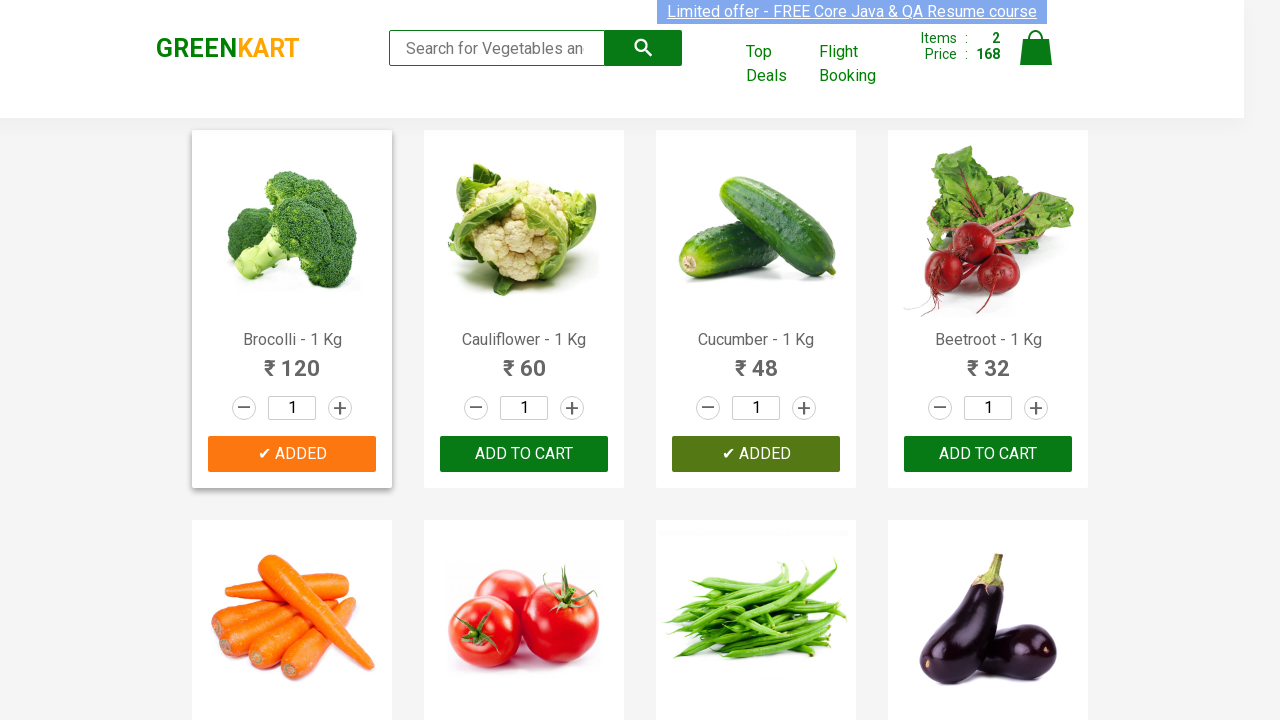

Retrieved product text: Beetroot - 1 Kg
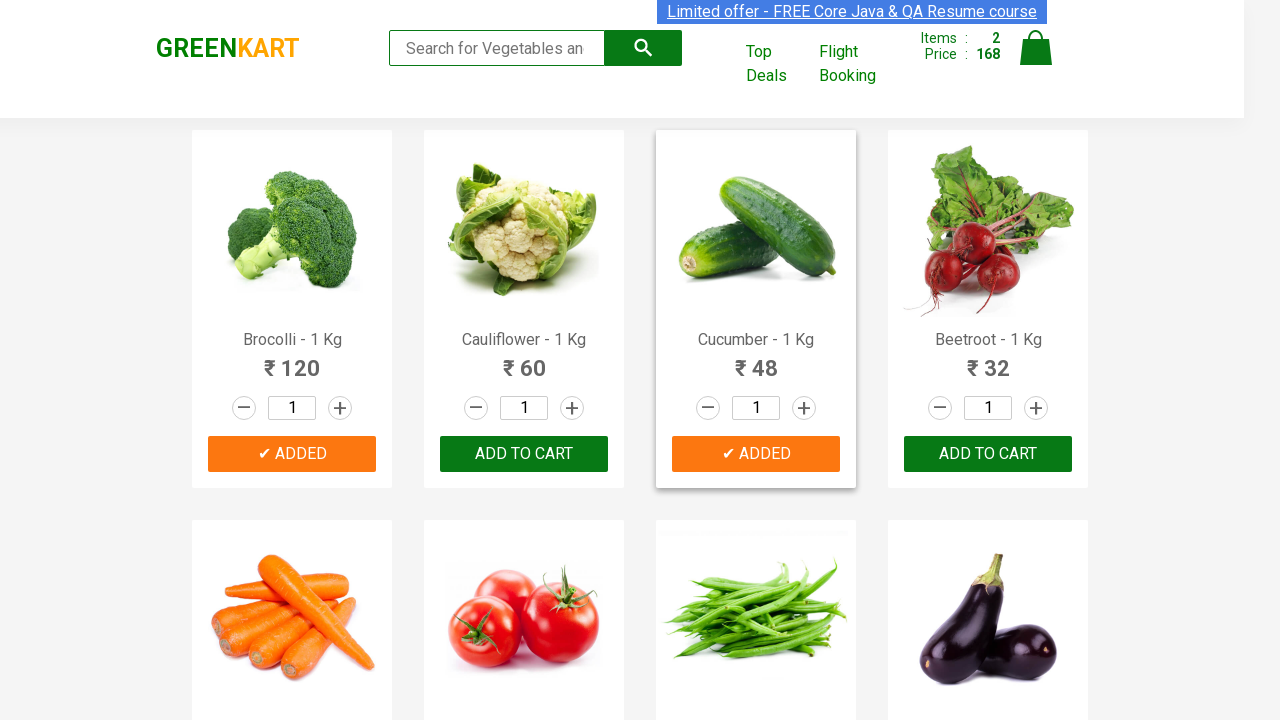

Retrieved product text: Carrot - 1 Kg
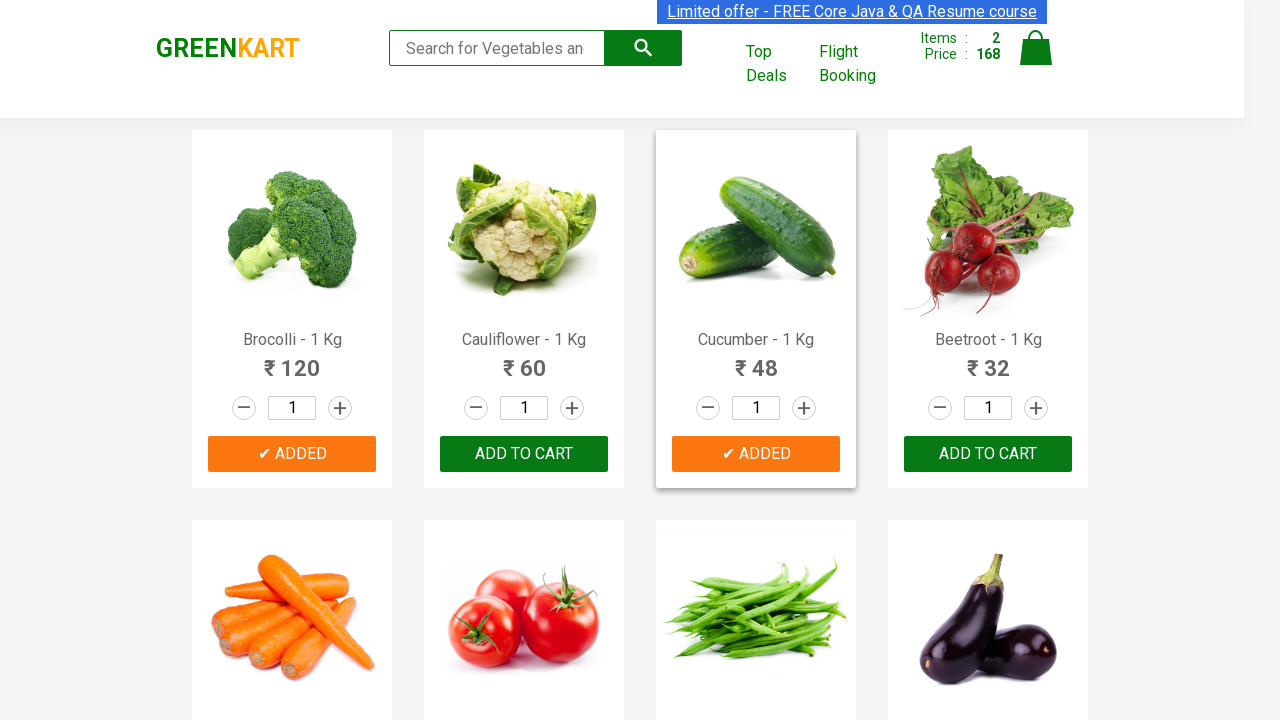

Retrieved product text: Tomato - 1 Kg
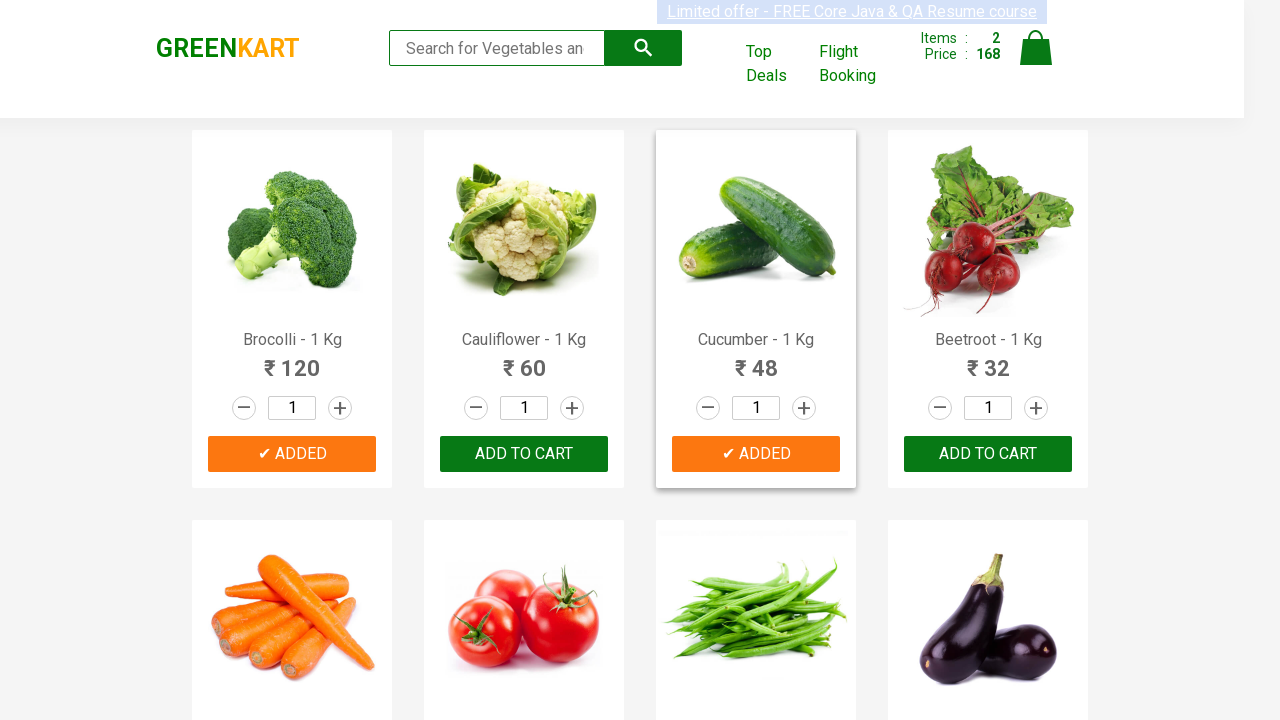

Added Tomato to shopping cart at (524, 360) on xpath=//div[@class='product-action']/button >> nth=5
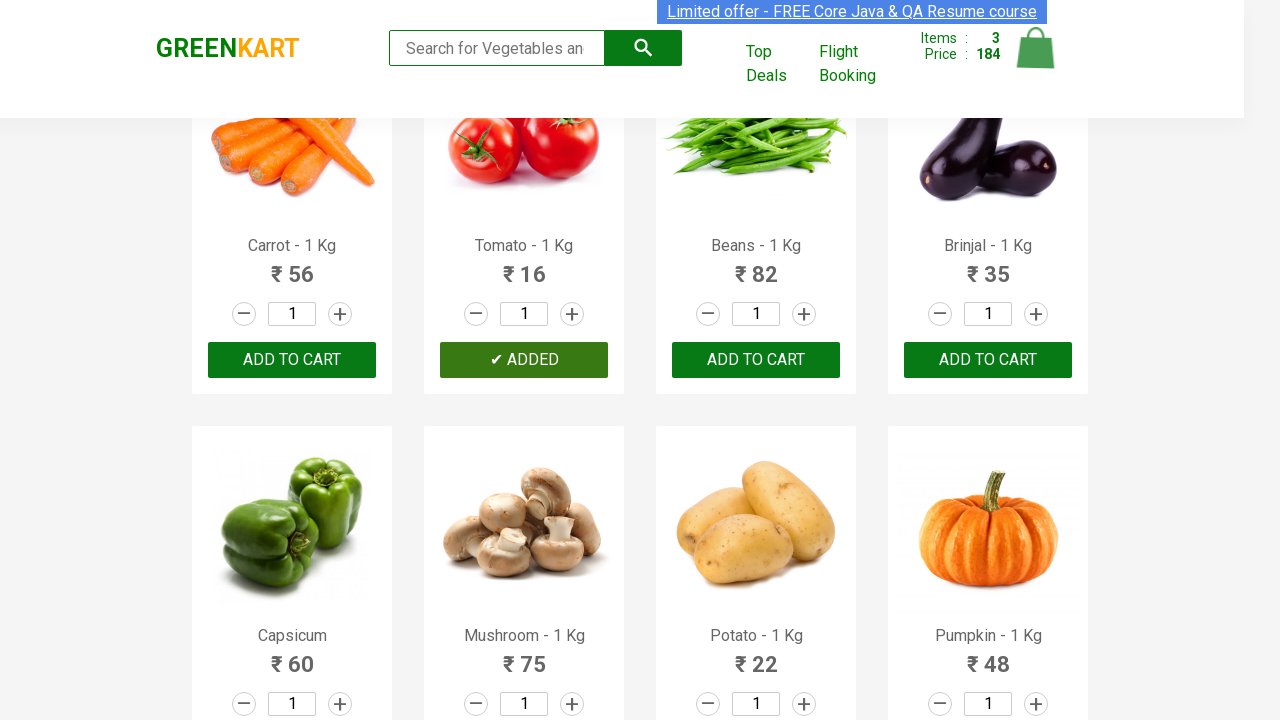

Successfully added all required vegetables to cart
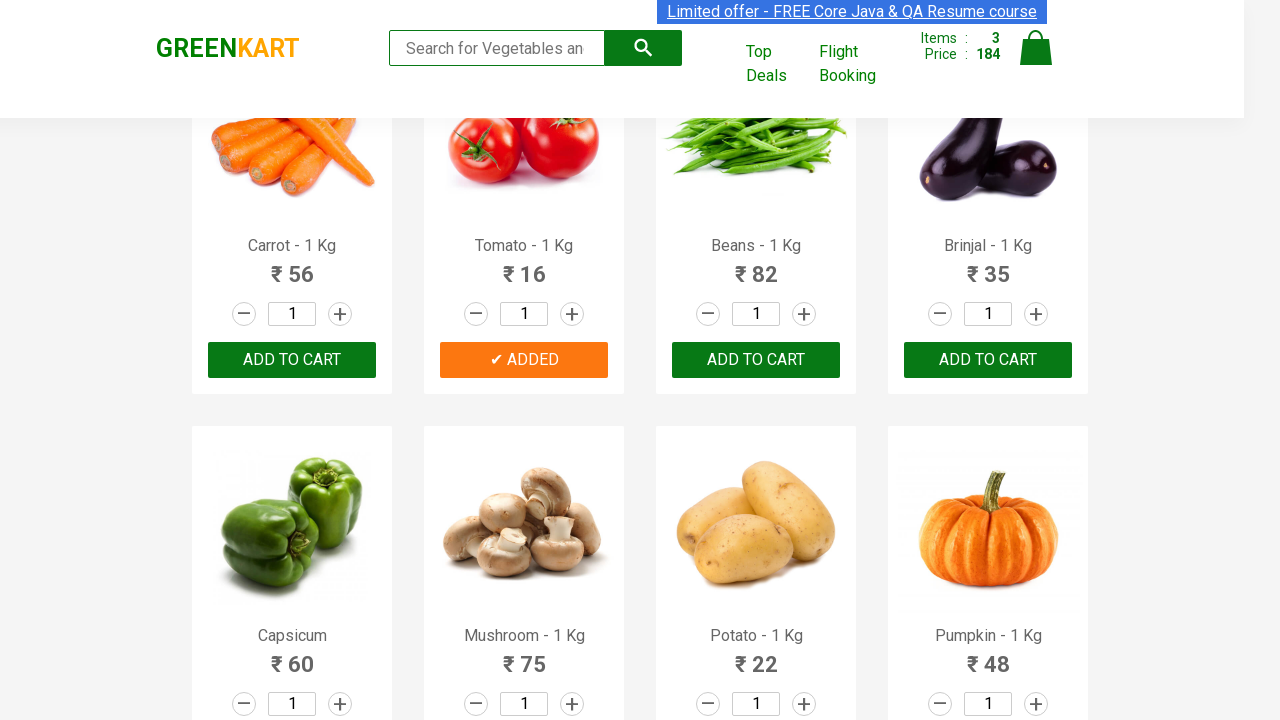

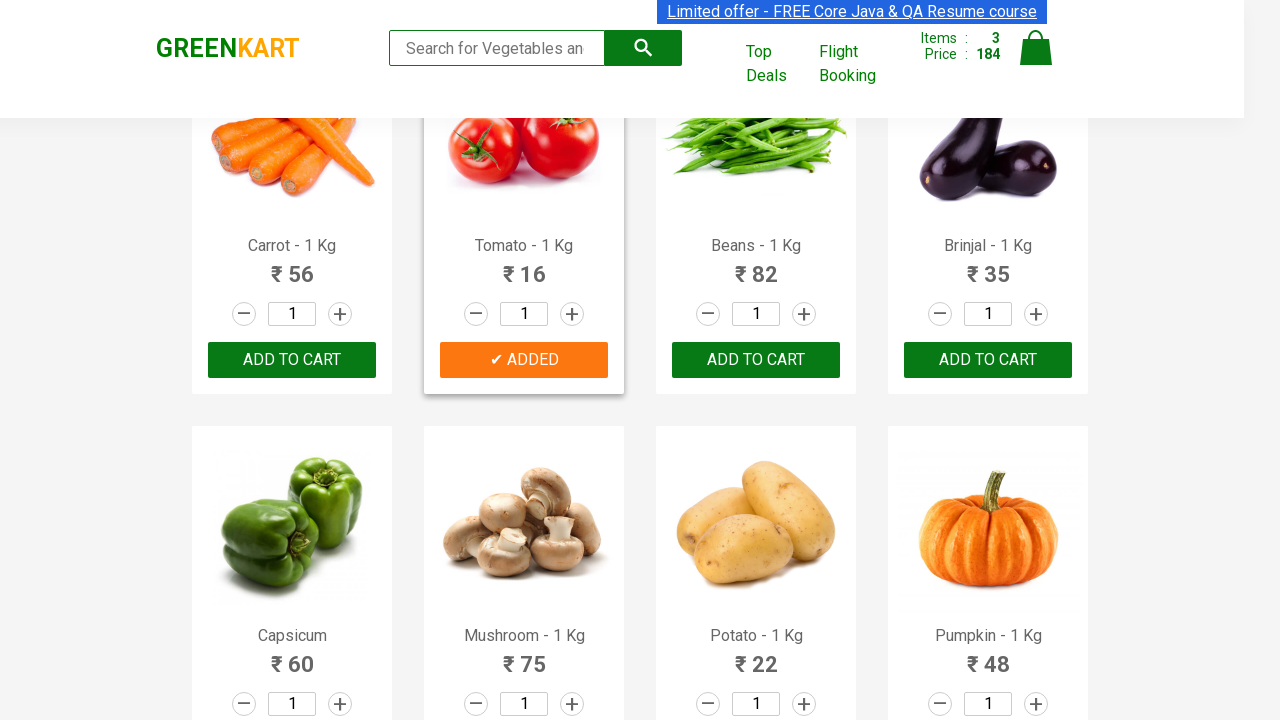